Tests search functionality with a non-existent product "Produto" and verifies the "No results" message appears

Starting URL: http://advantageonlineshopping.com/#/

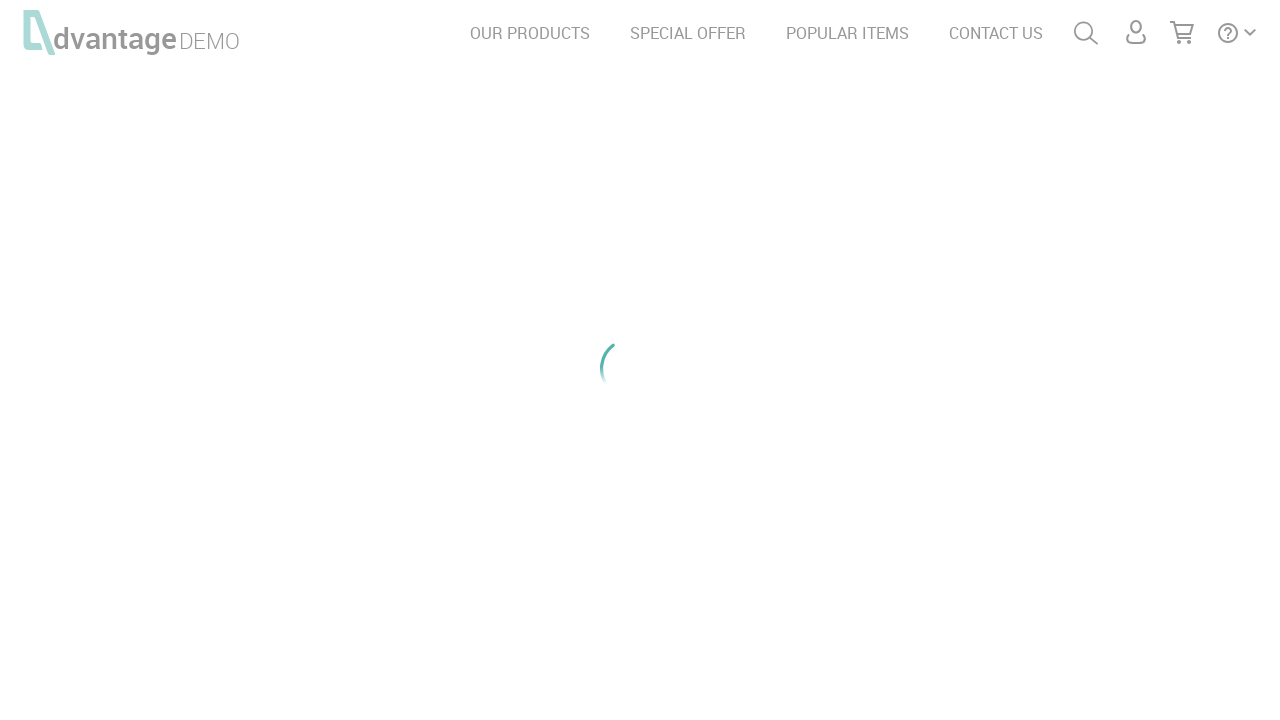

Clicked search icon to open search at (1086, 33) on #menuSearch
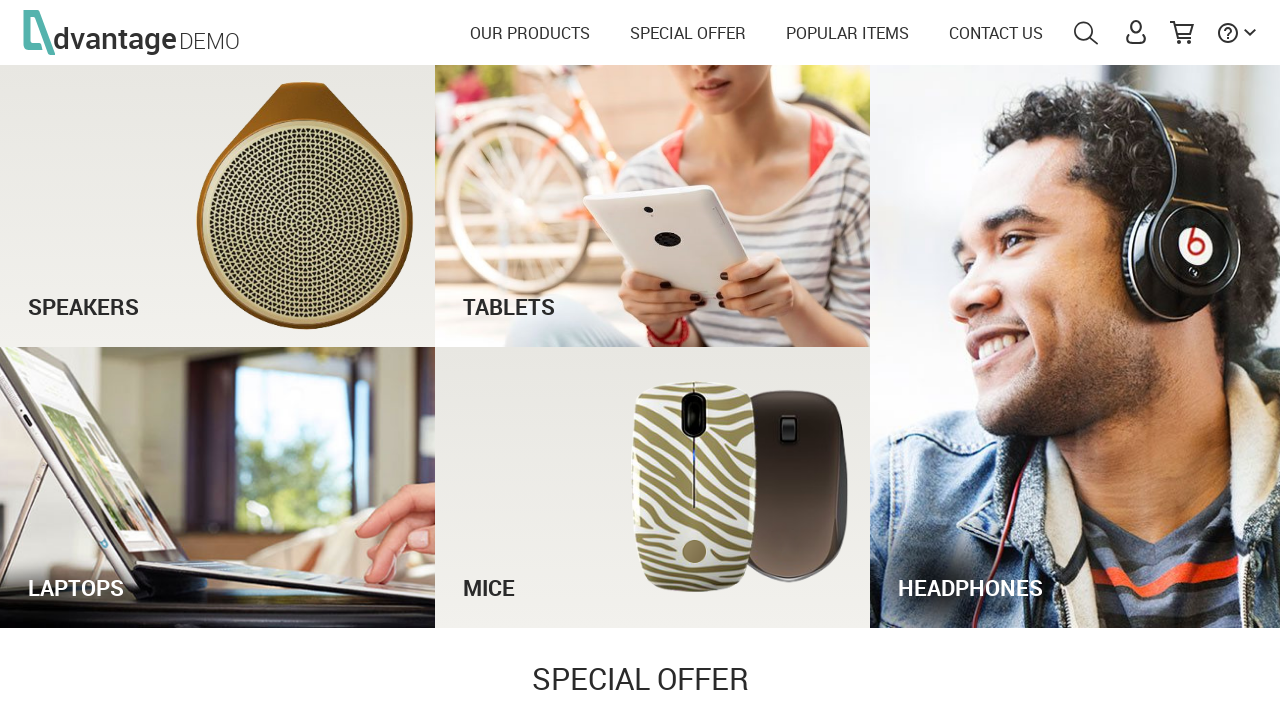

Search input field became visible
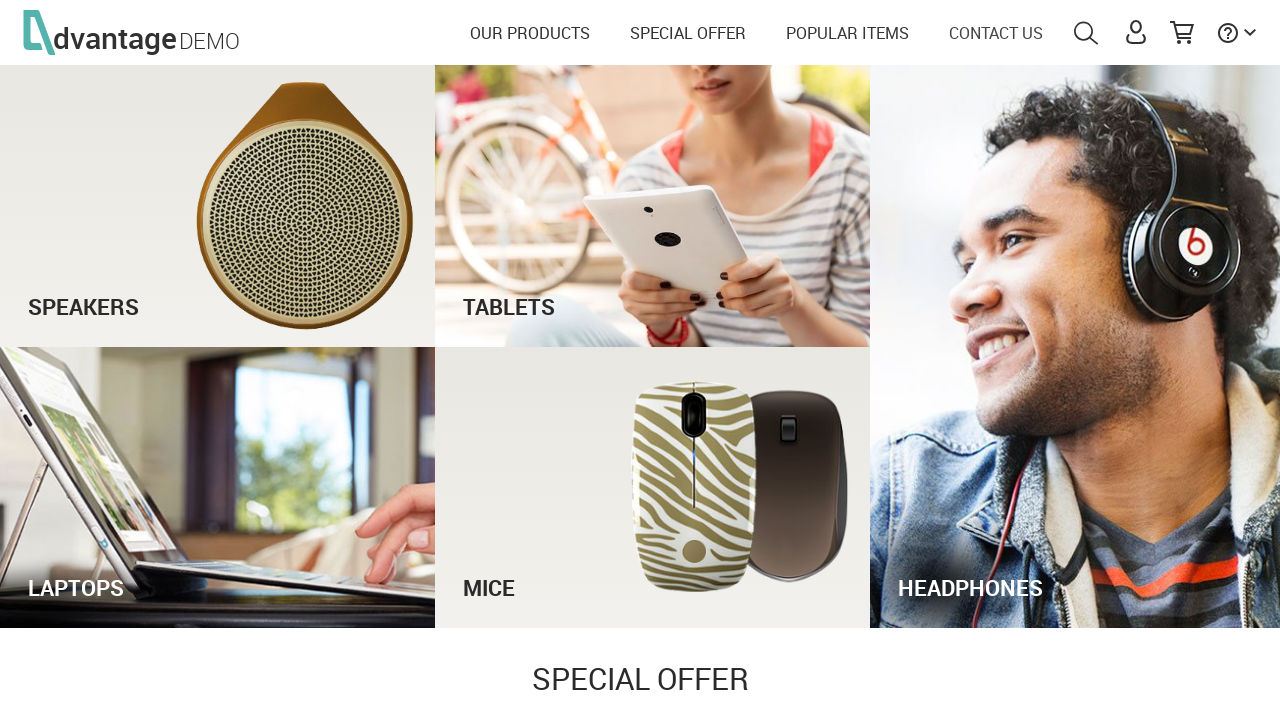

Filled search field with 'Produto' (non-existent product) on #autoComplete
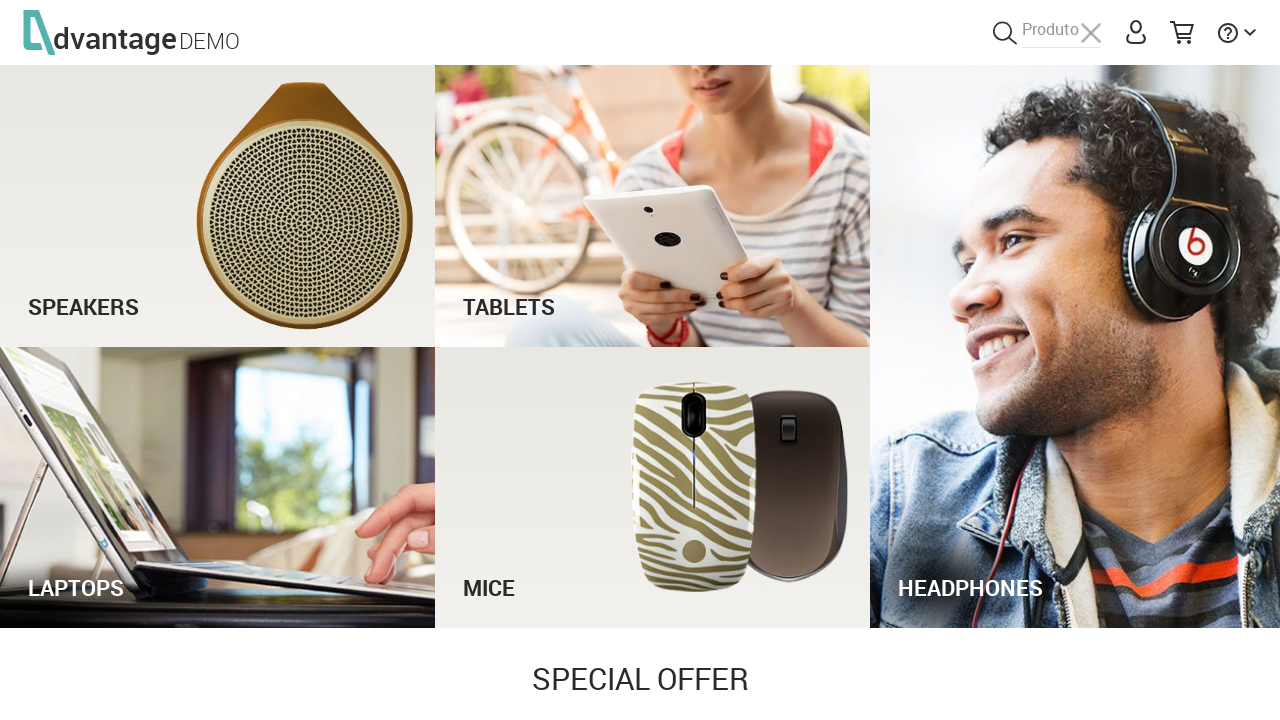

Pressed Enter to submit search on #autoComplete
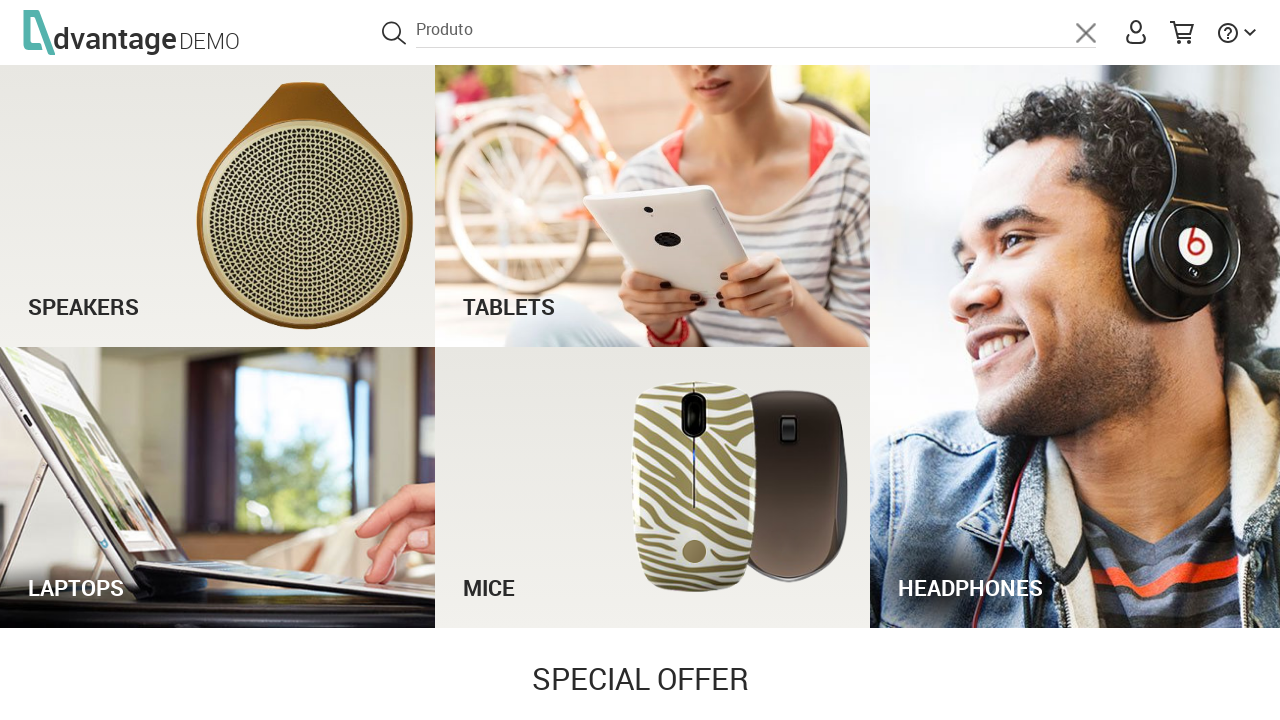

Verified 'No results for' message appeared - search for non-existent product successful
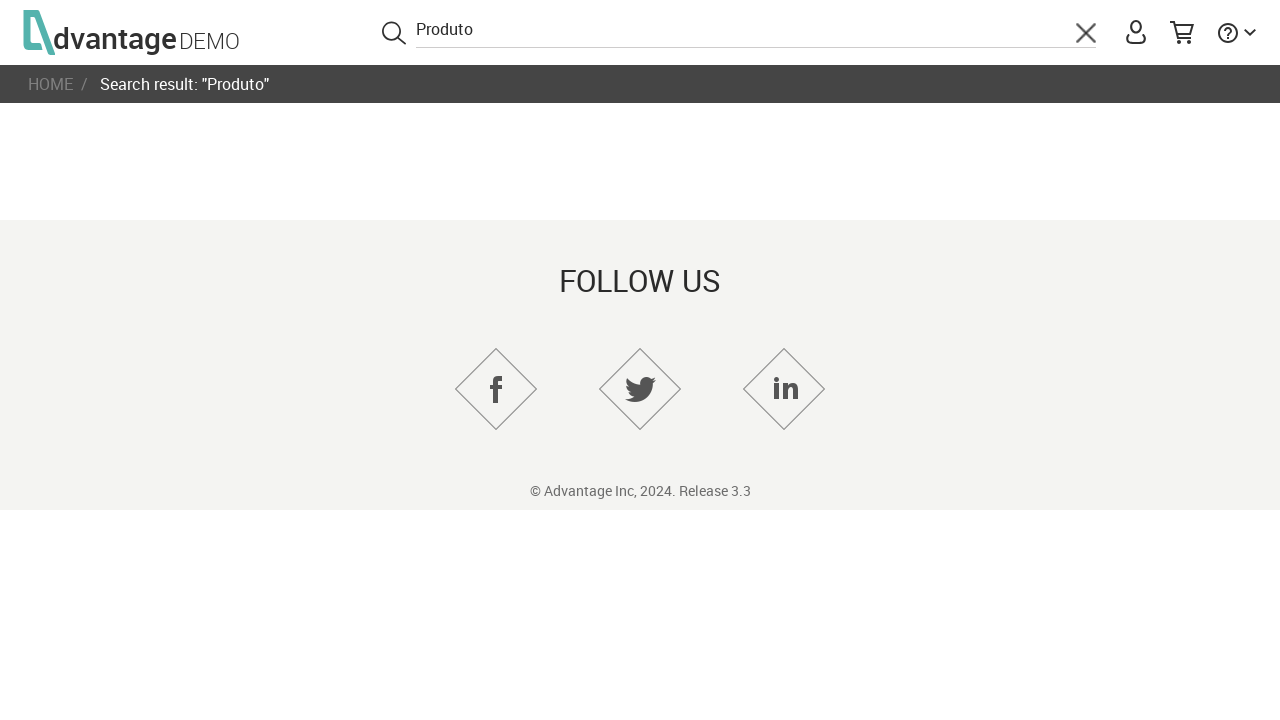

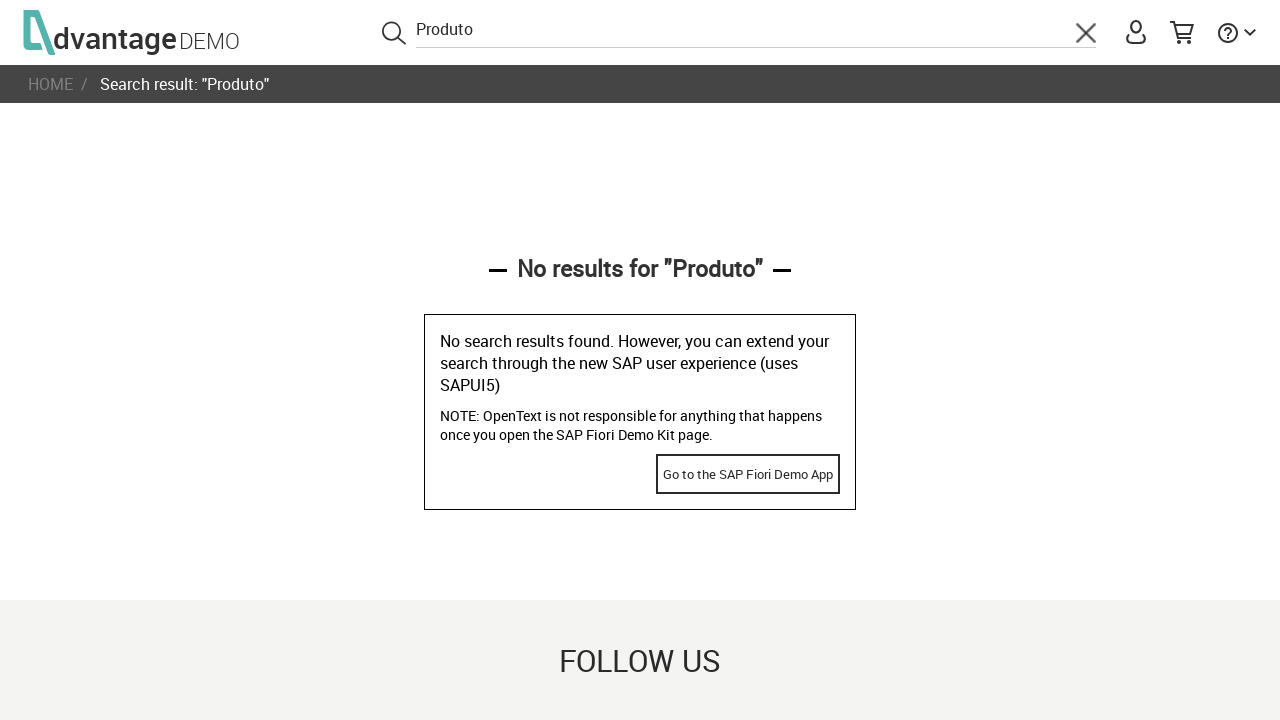